Tests iframe handling by scrolling to an element, switching to an iframe context, clicking a link, and verifying text content

Starting URL: https://rahulshettyacademy.com/AutomationPractice/

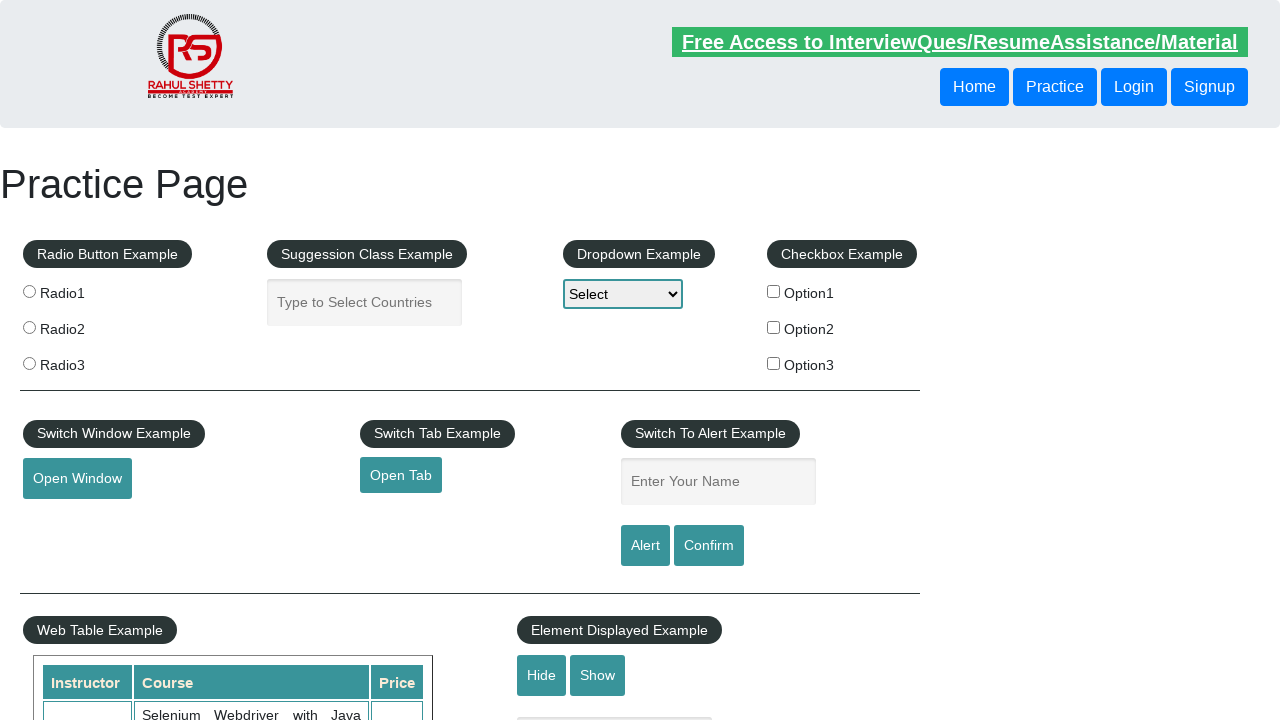

Scrolled mousehover element into view
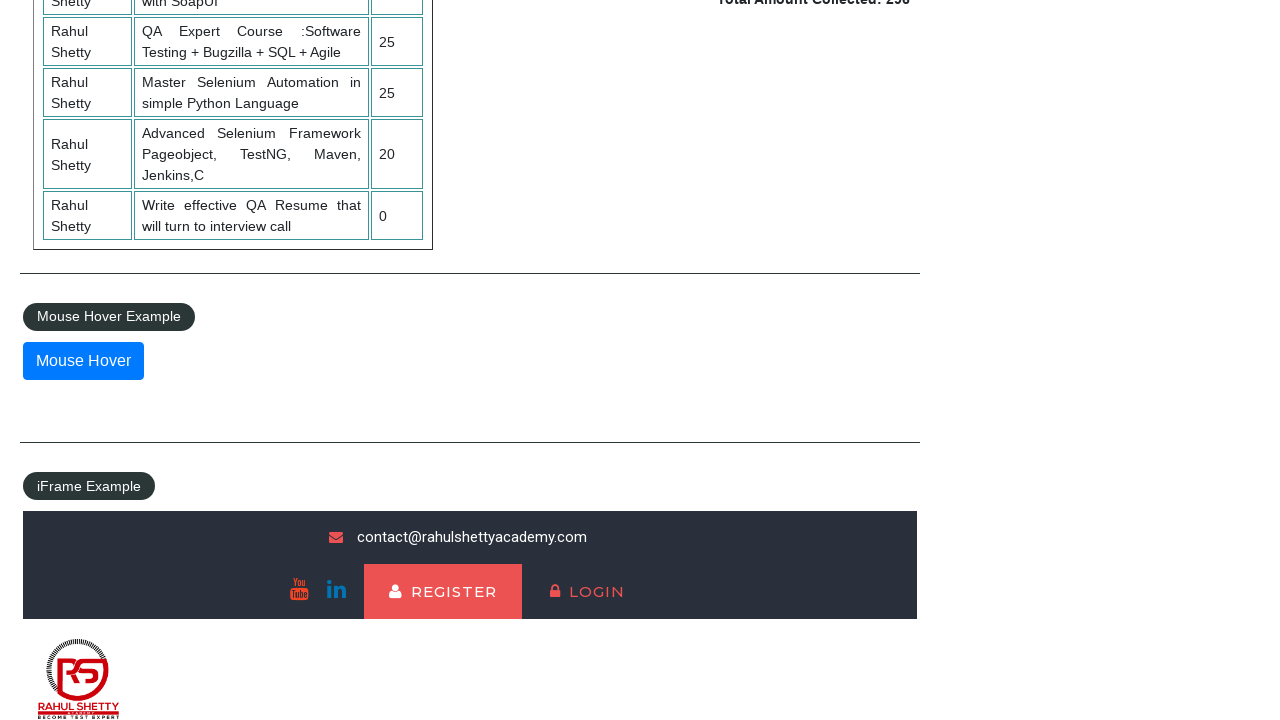

Accessed courses iframe
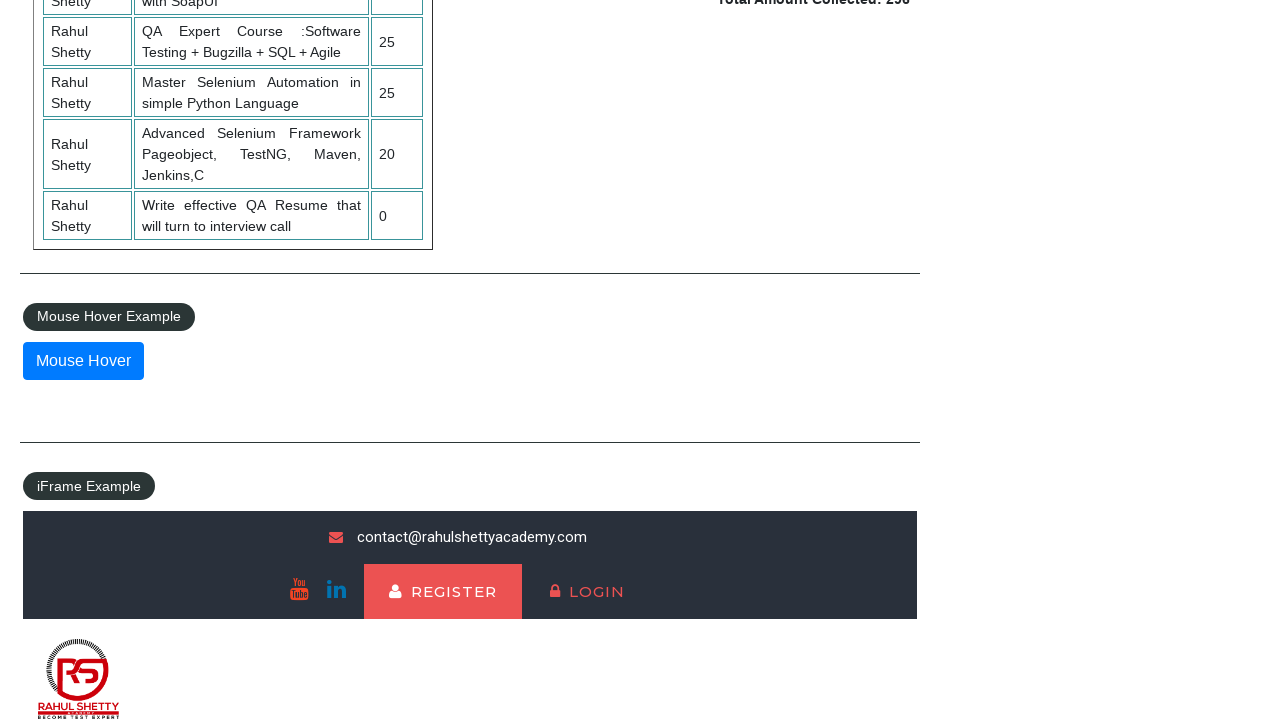

Clicked lifetime access link in iframe at (307, 675) on #courses-iframe >> internal:control=enter-frame >> li a[href*="lifetime-access"]
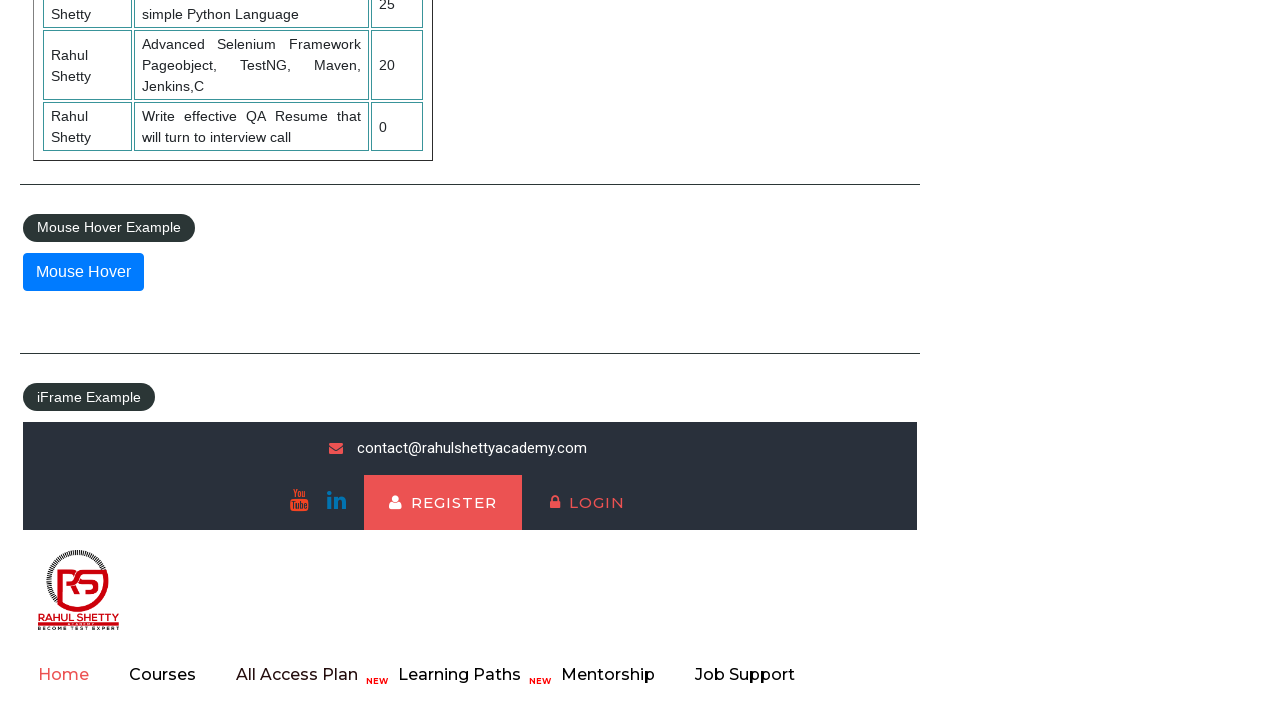

Retrieved text content from iframe heading
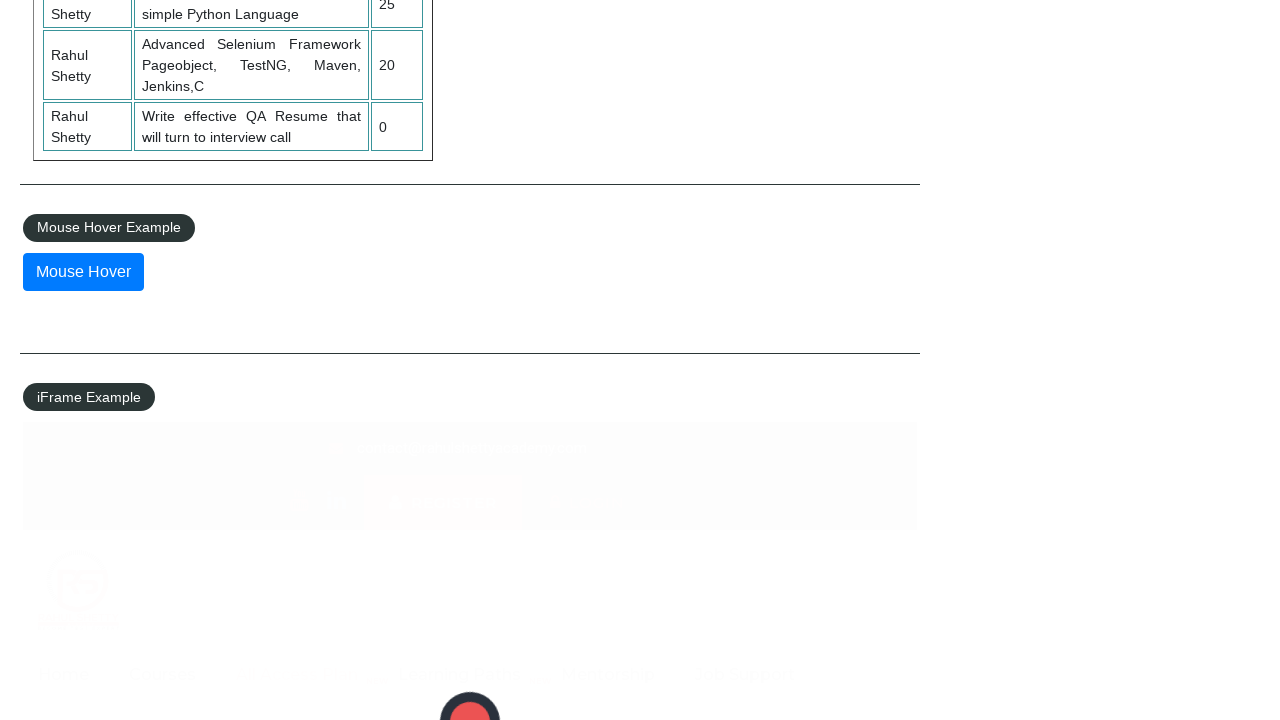

Verified text content contains '13,522'
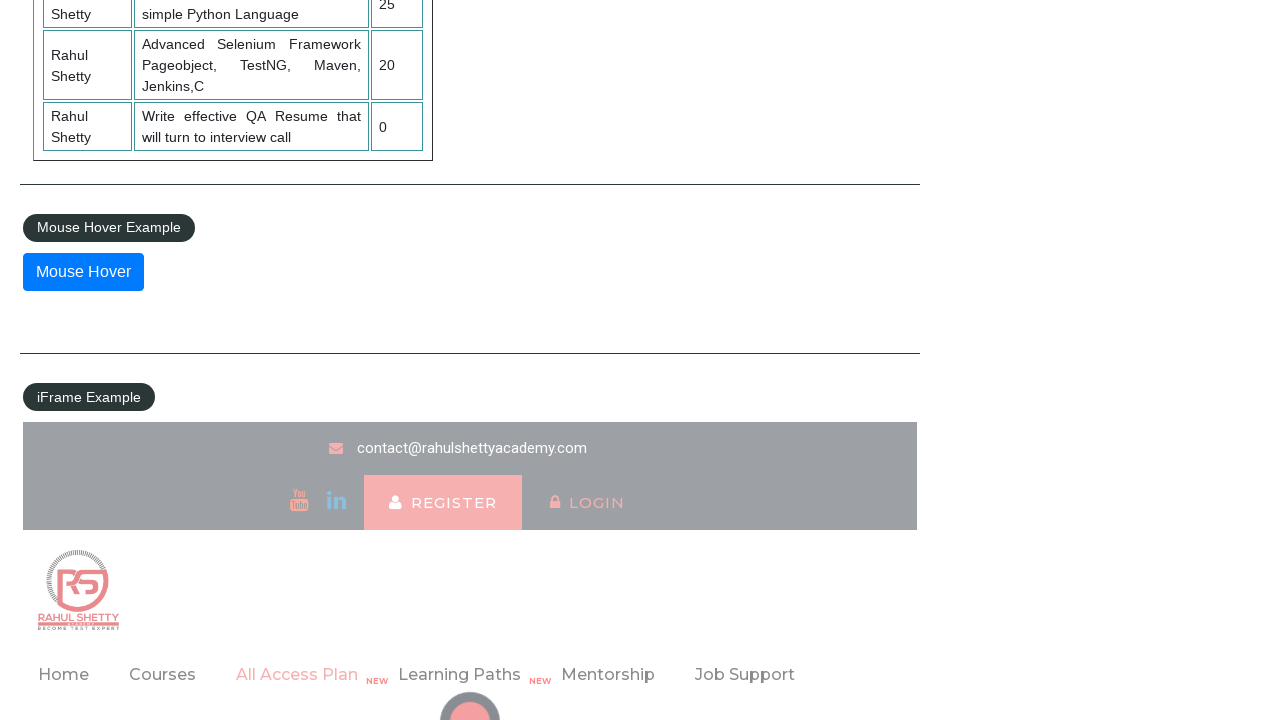

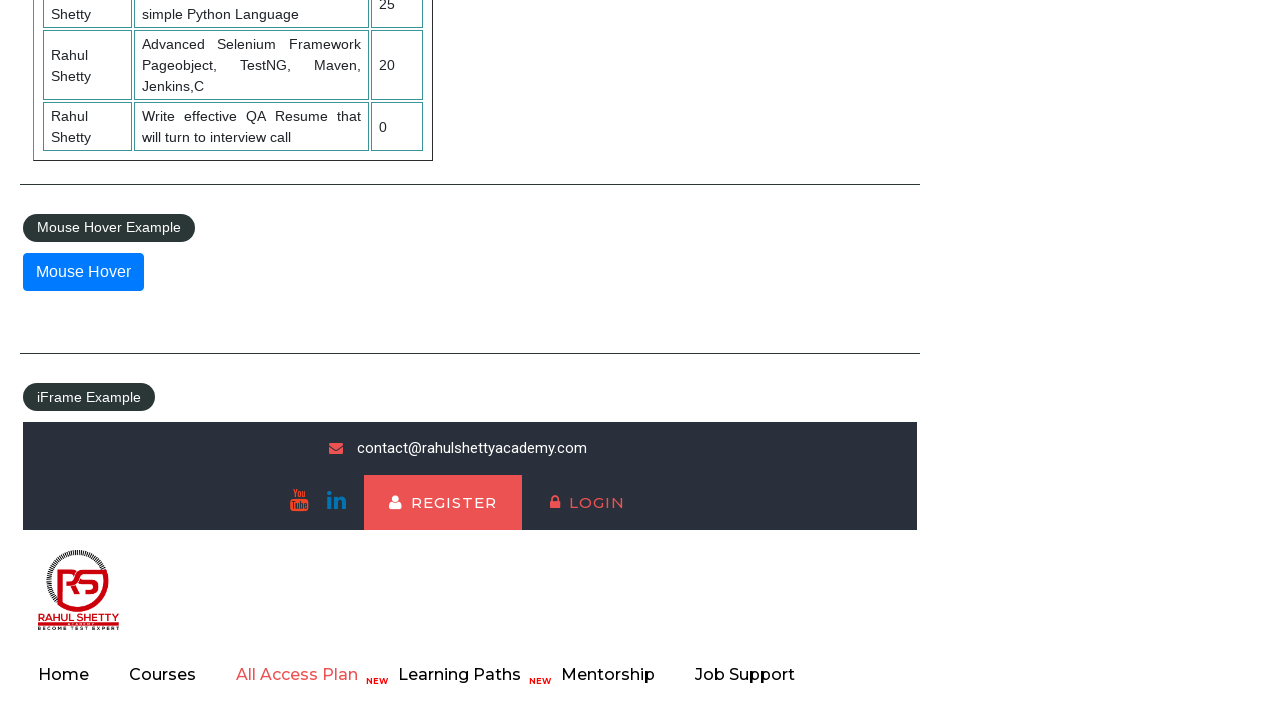